Selects the second option in the dropdown by visible text and verifies it is selected

Starting URL: https://the-internet.herokuapp.com/dropdown

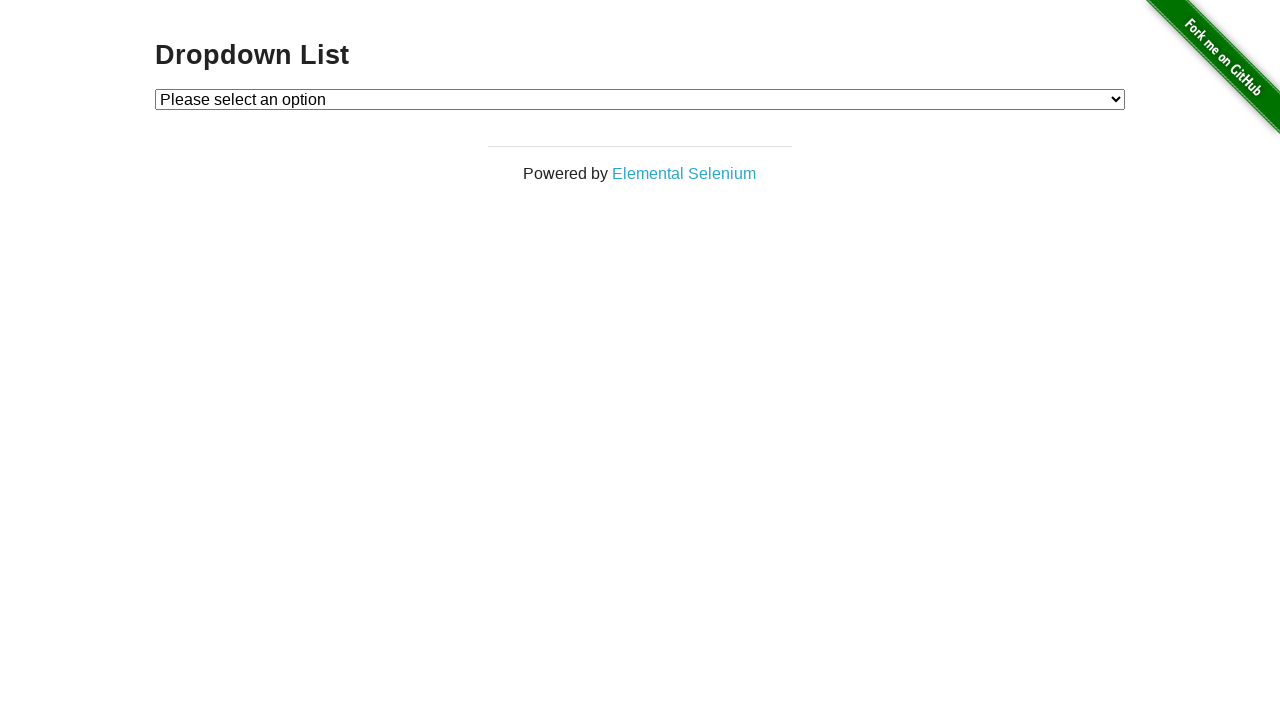

Selected 'Option 2' from dropdown by visible text on #dropdown
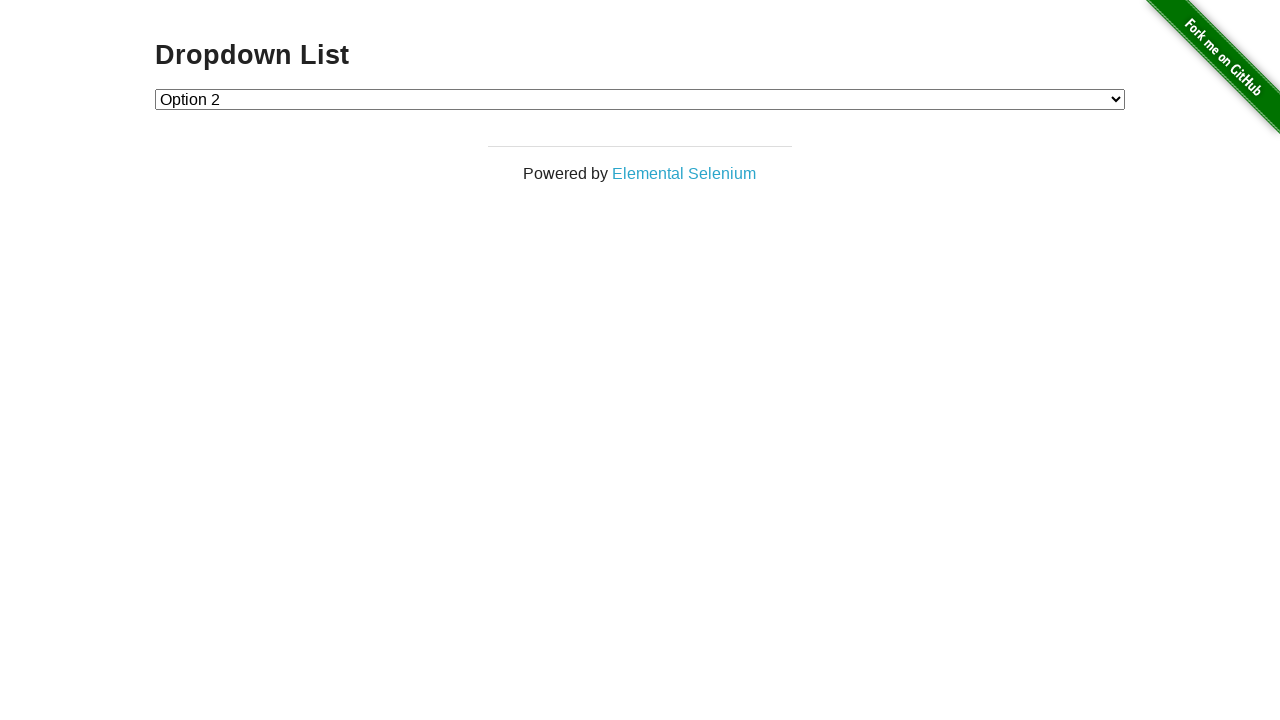

Located the selected option element
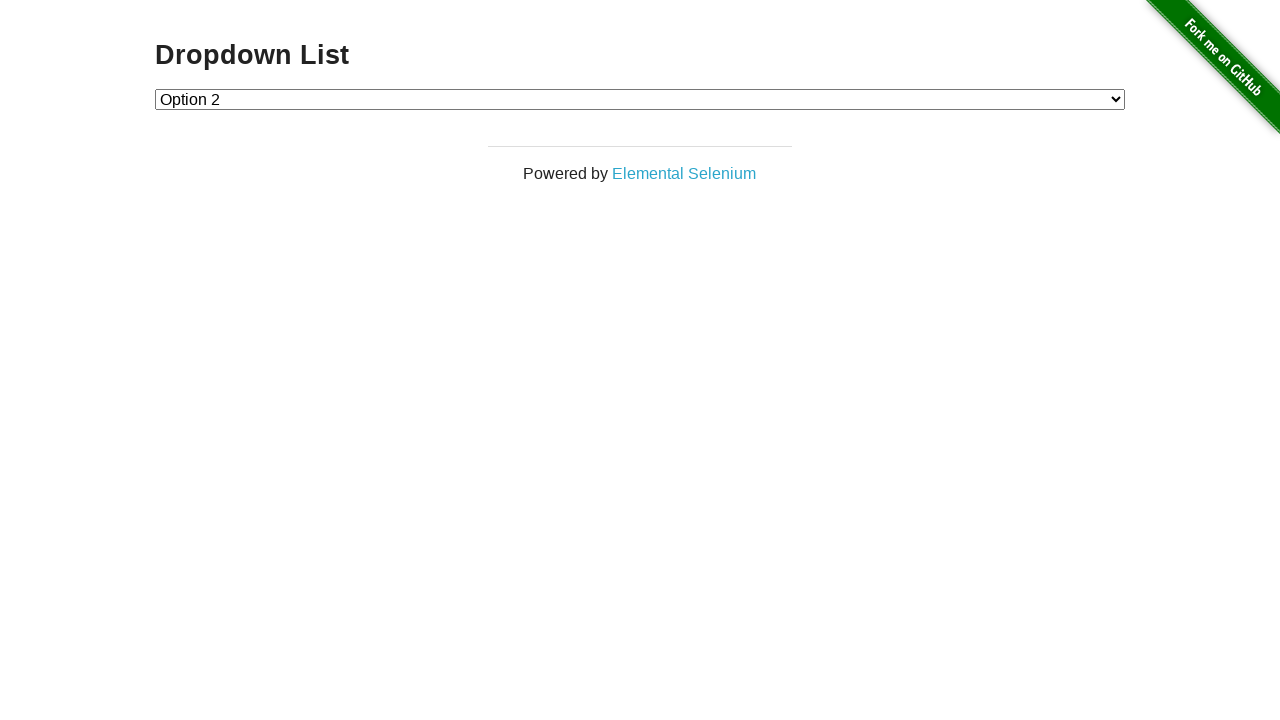

Verified that Option 2 is selected
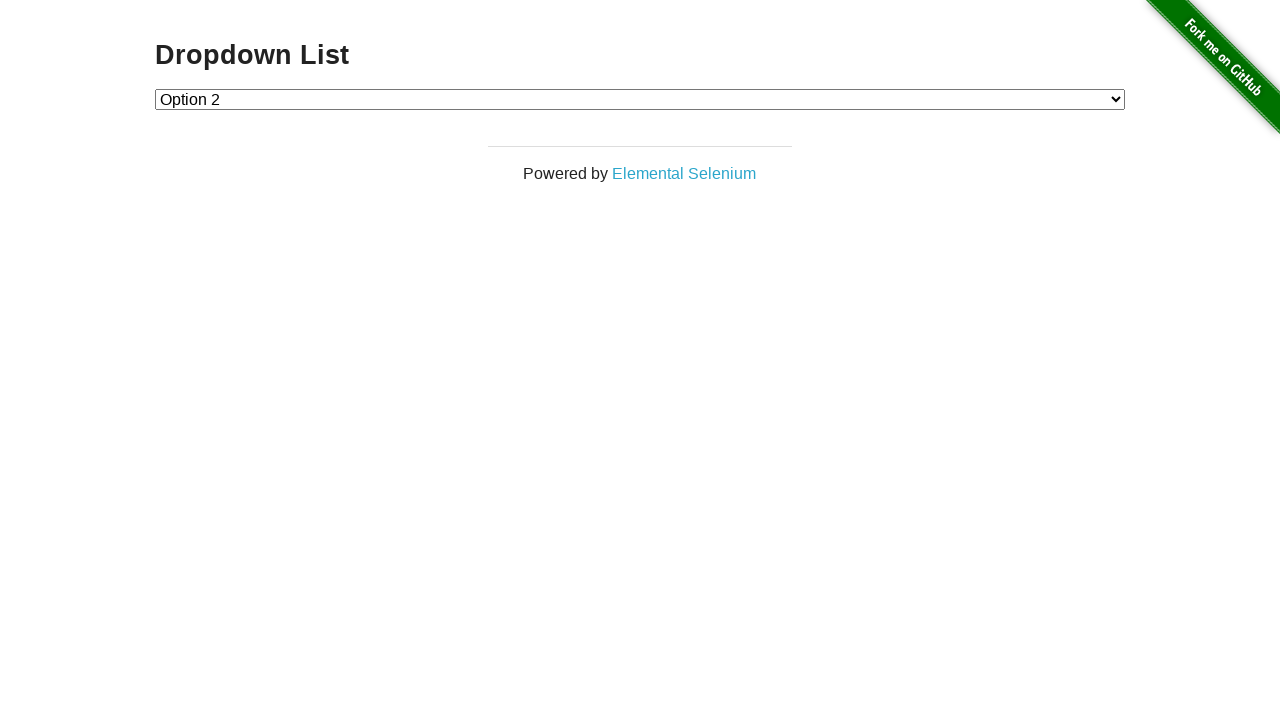

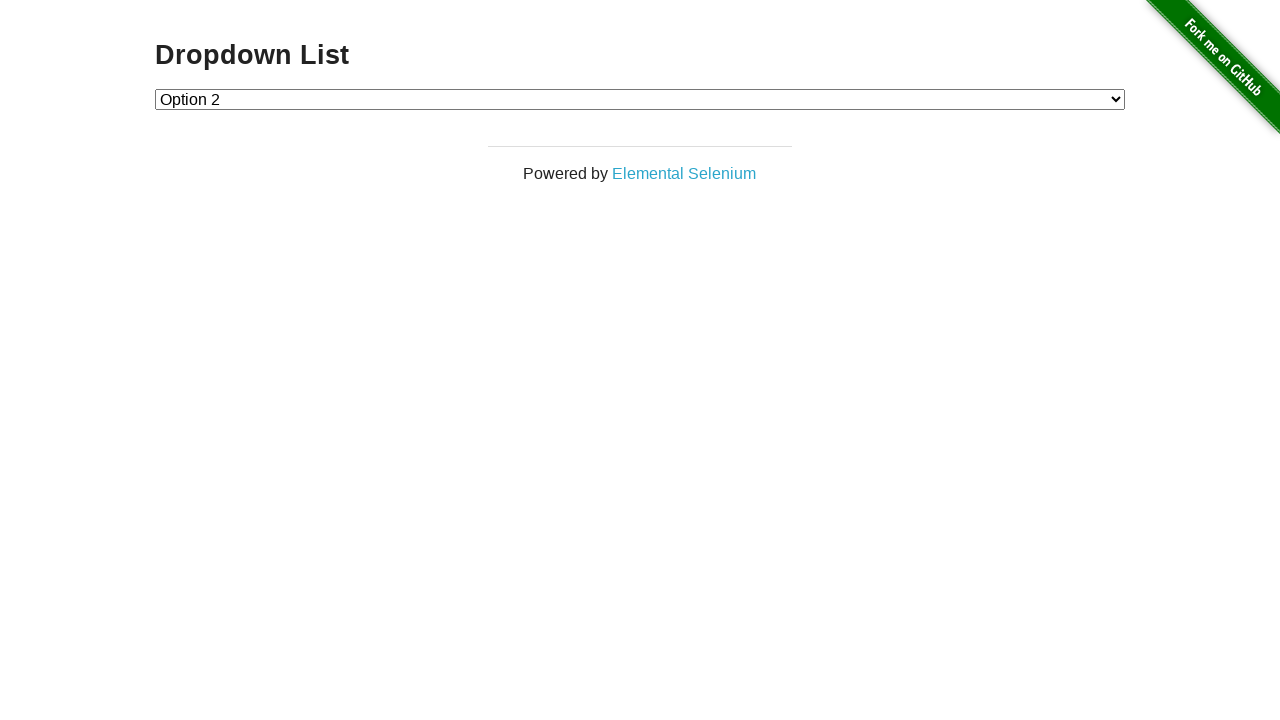